Tests browser window switching functionality by clicking a link that opens a new window, switching to it to verify content, then switching back to the original window.

Starting URL: https://the-internet.herokuapp.com/windows

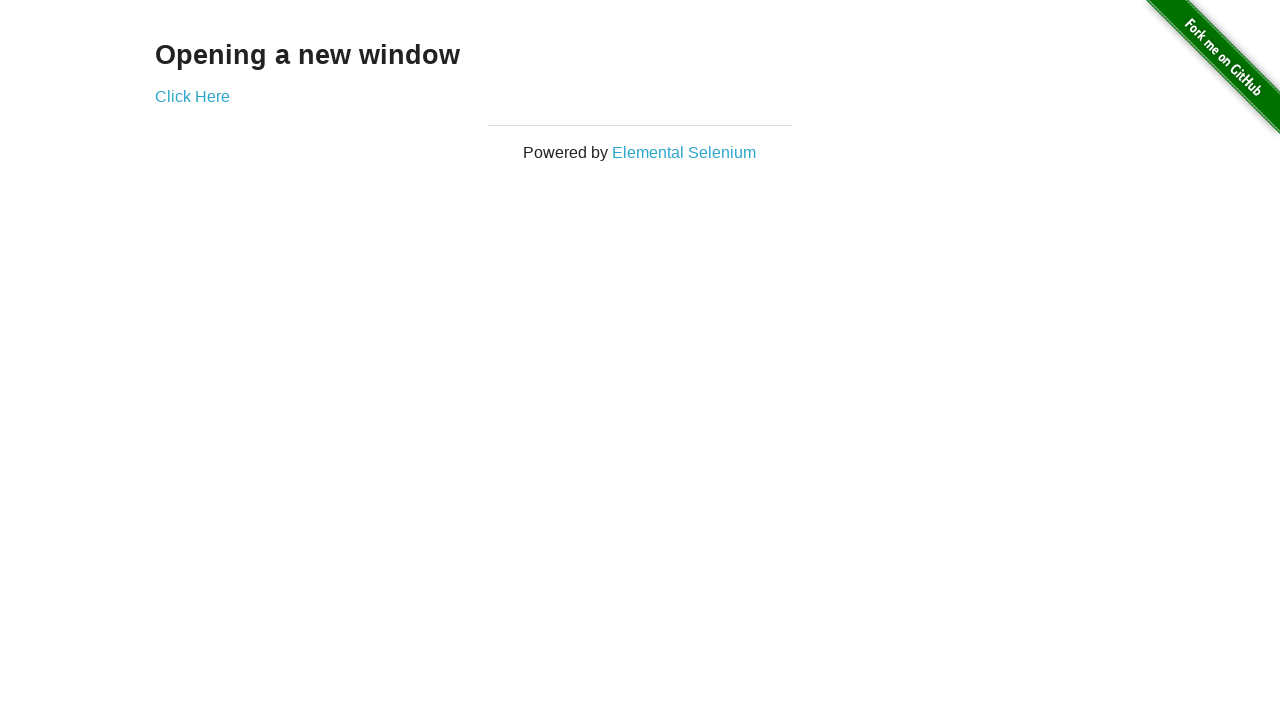

Clicked 'Click Here' link to open new window at (192, 96) on text=Click Here
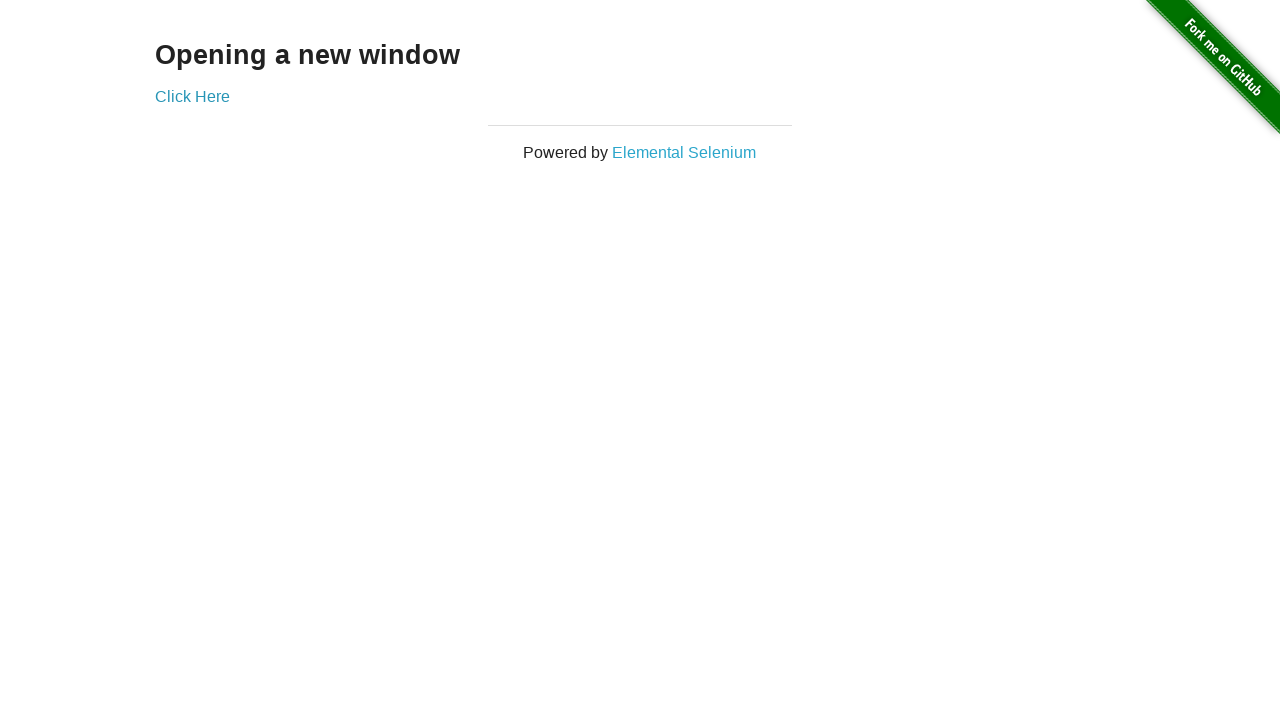

New window opened and captured
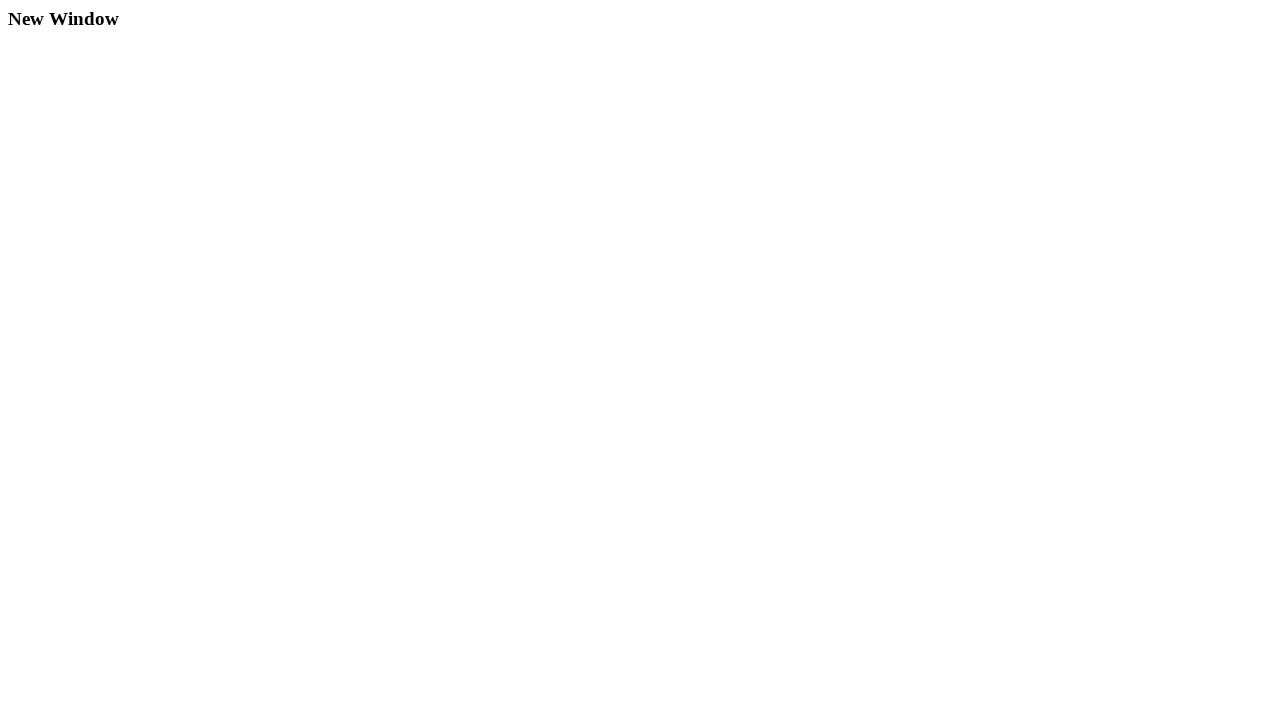

New window fully loaded
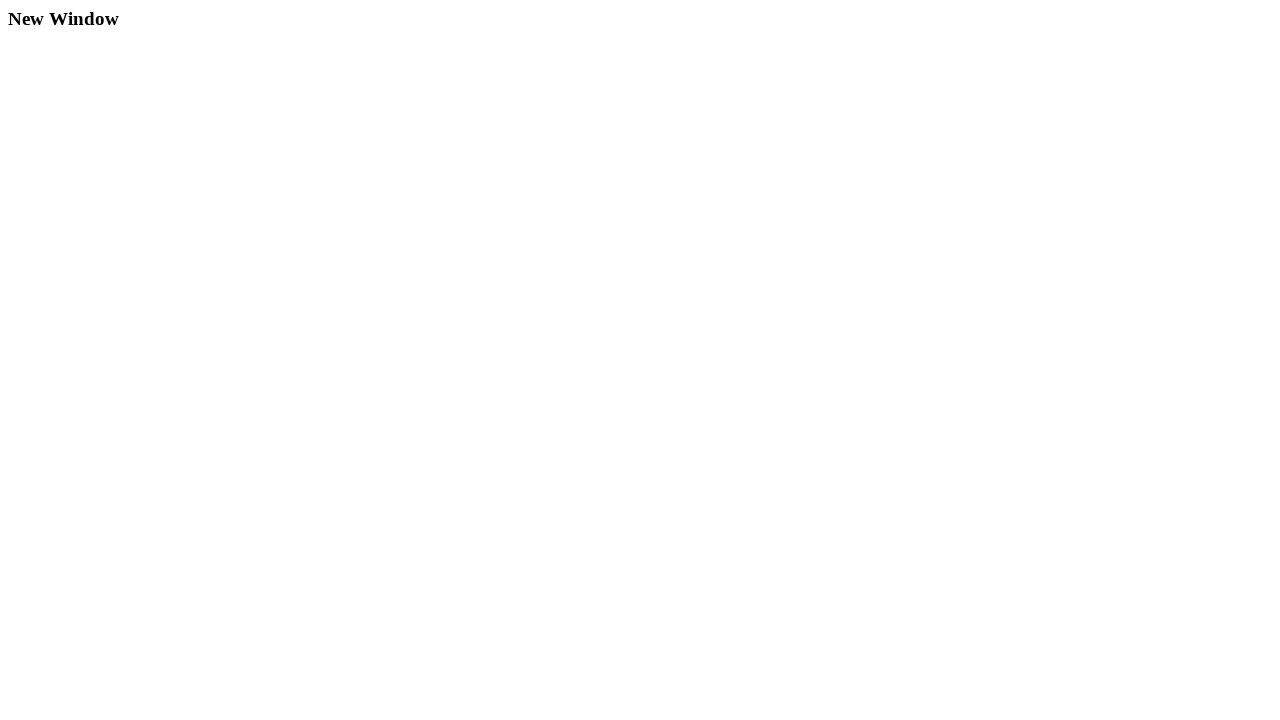

Heading element appeared in new window
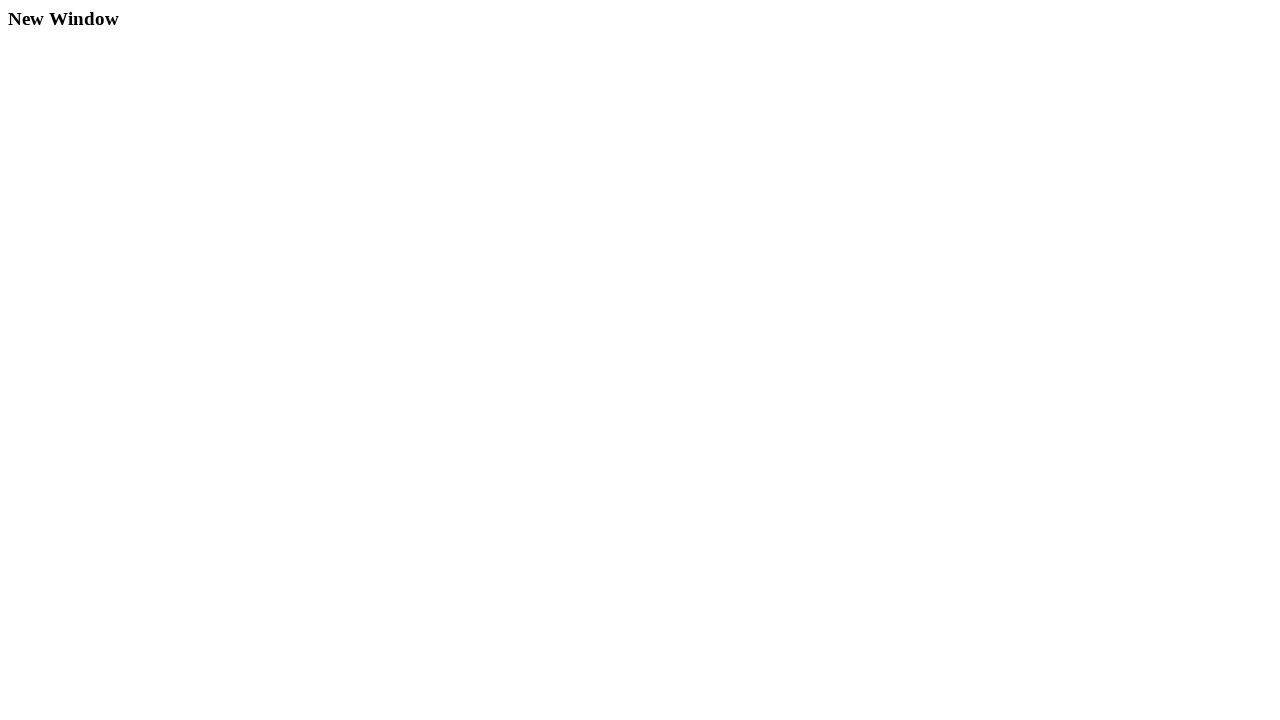

Verified 'New Window' text is present in heading
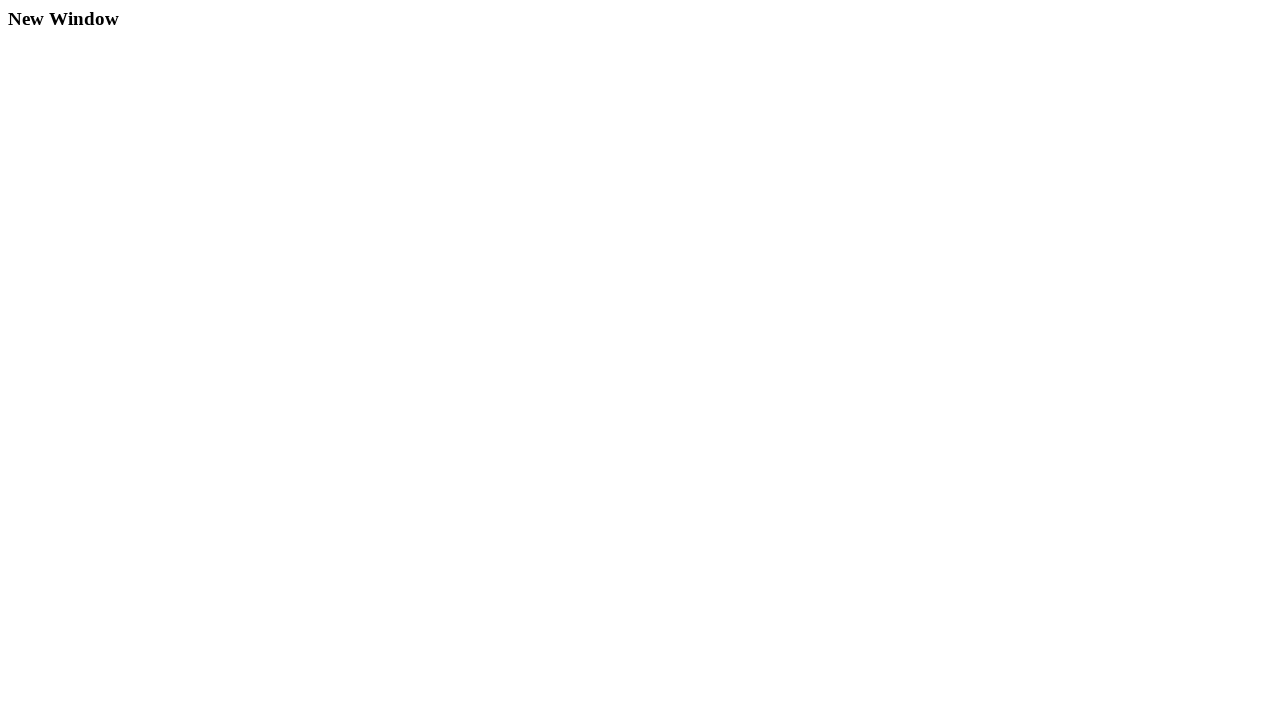

Switched back to original window
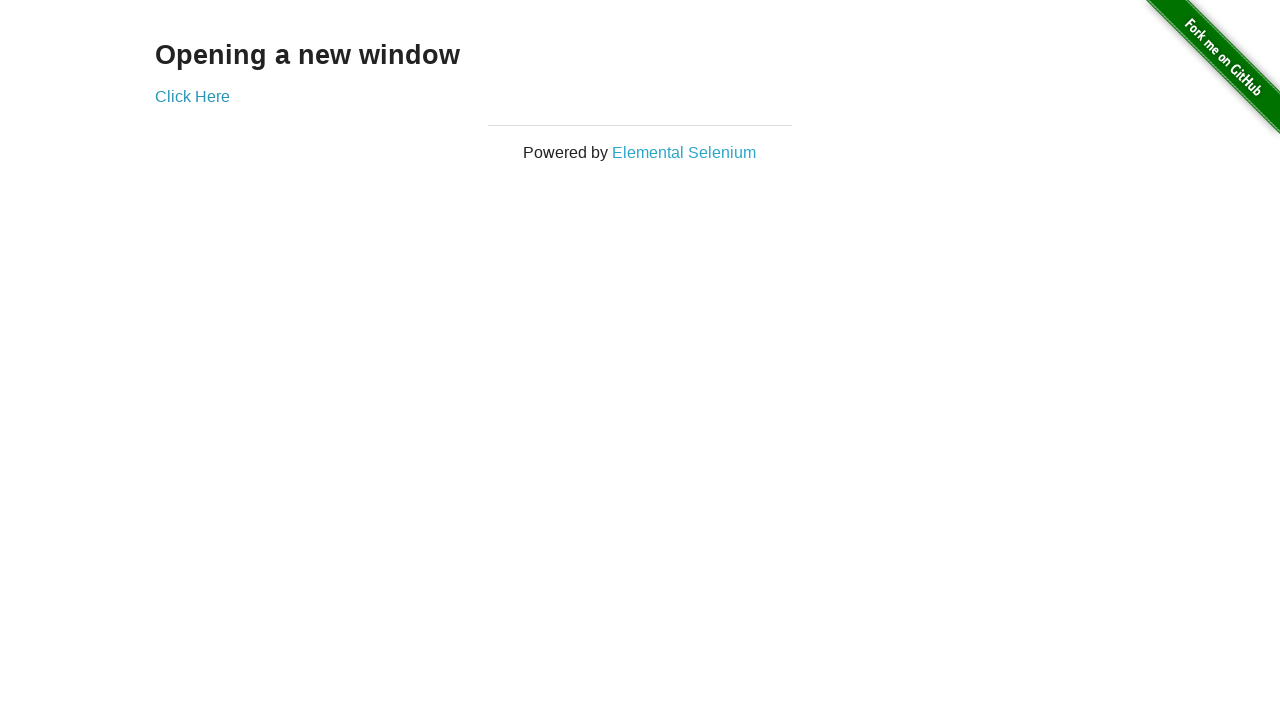

Verified original window URL contains '/windows'
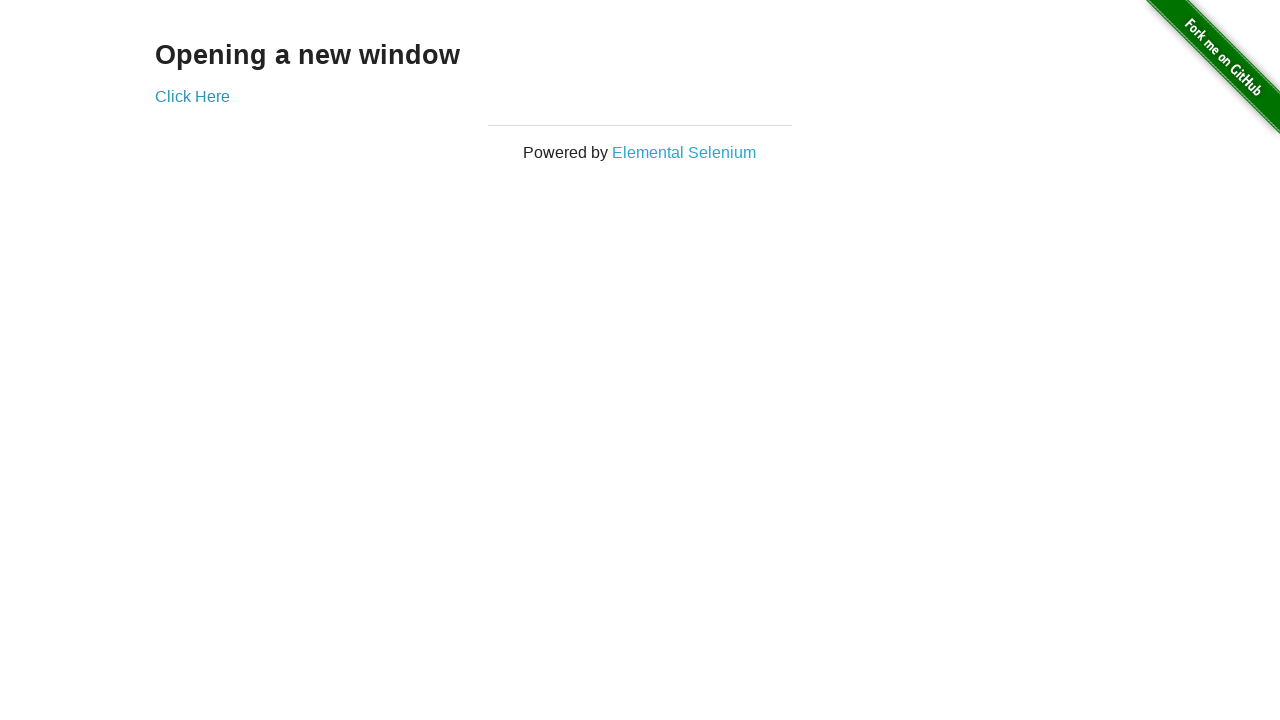

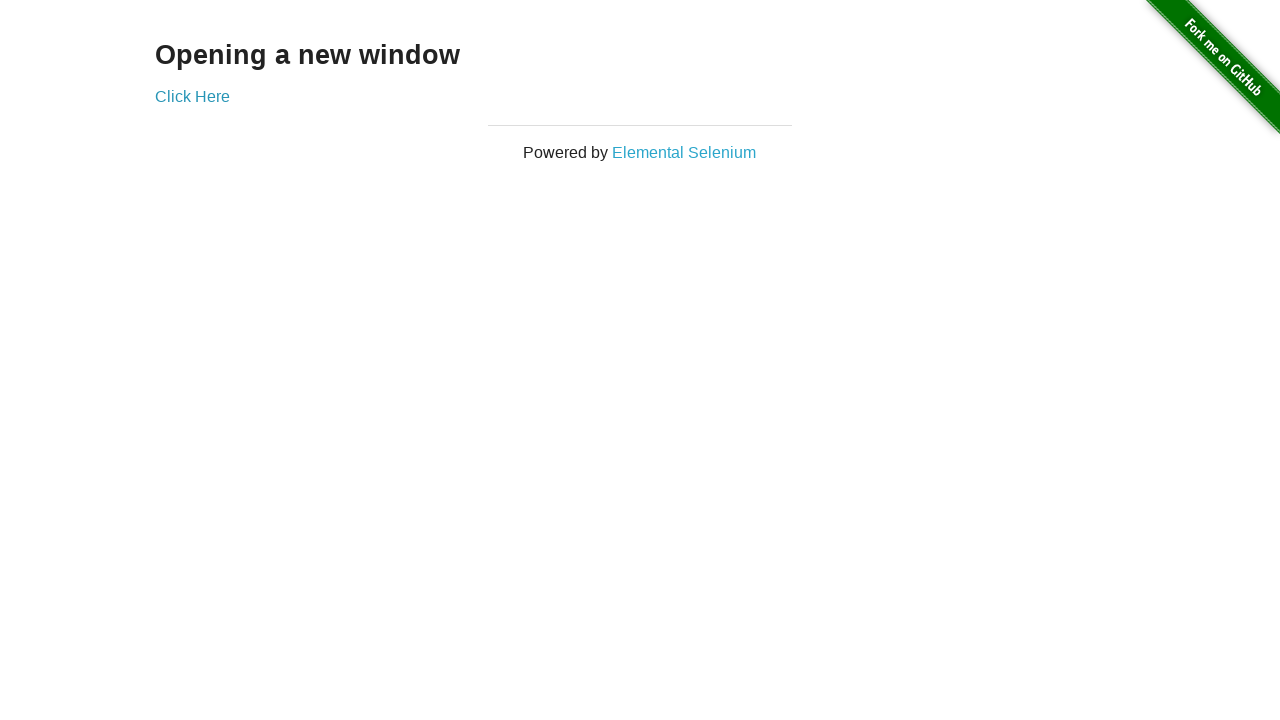